Tests page scrolling functionality by navigating to a product remarks page on 1688.com, scrolling down 10000 pixels using JavaScript execution, and waiting for content to load.

Starting URL: https://m.1688.com/page/offerRemark.htm?offerId=534158857177

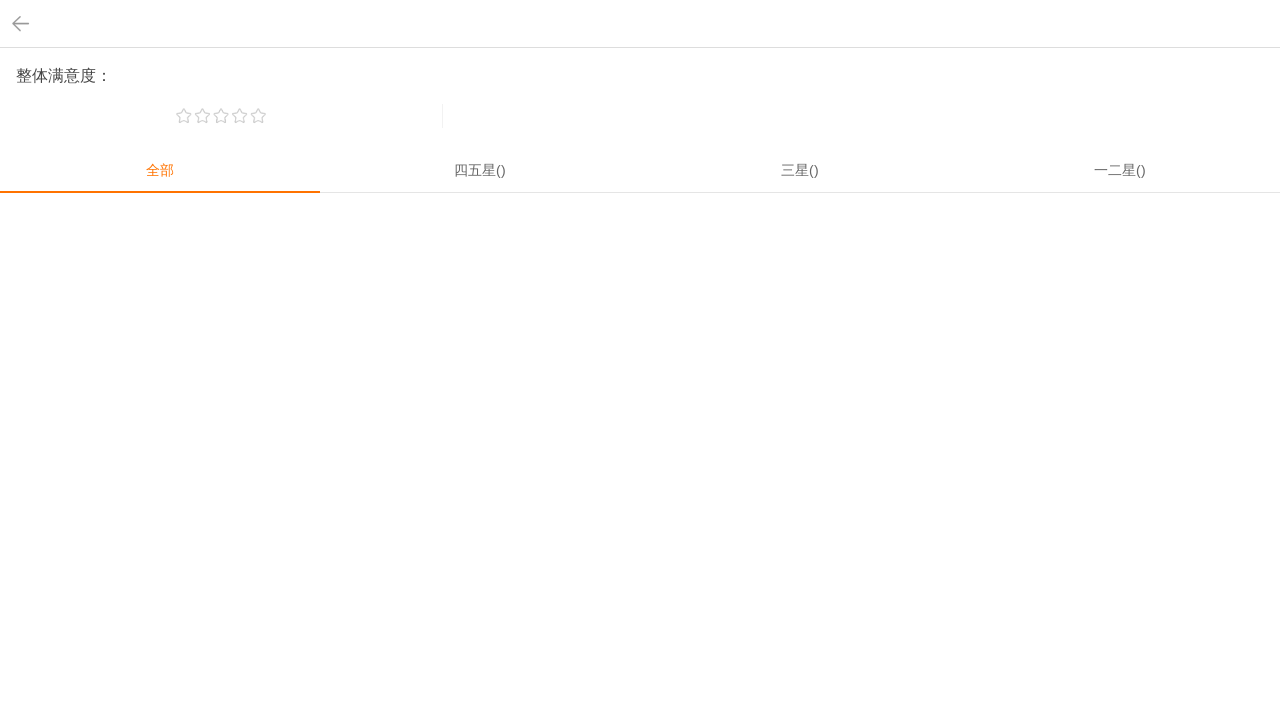

Page DOM content loaded on 1688.com product remarks page
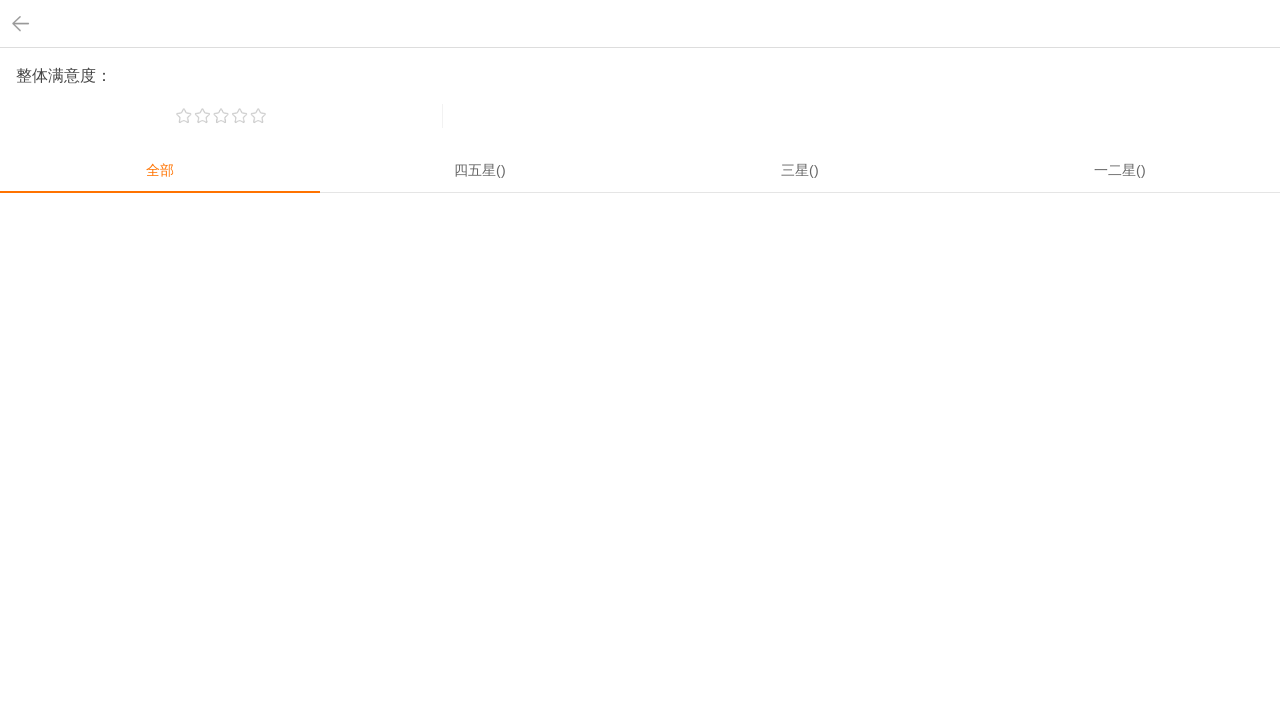

Waited 4000ms for initial page rendering
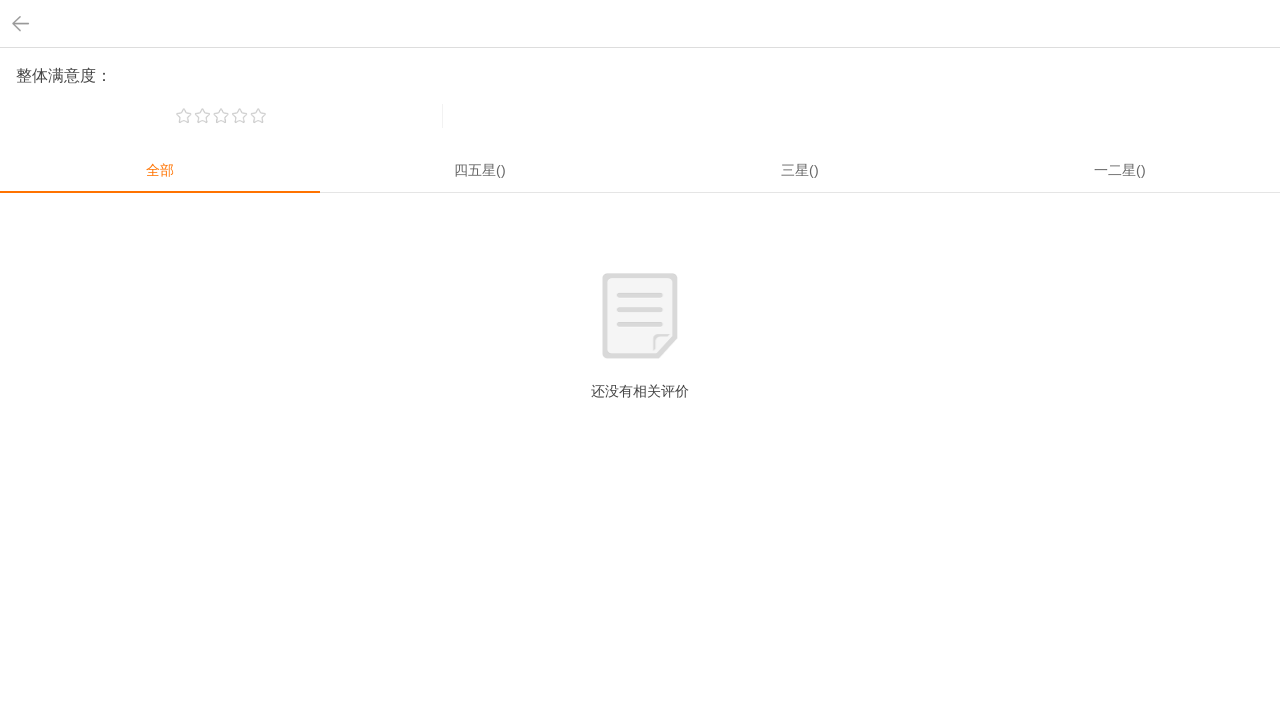

Executed JavaScript to scroll document body to 10000px
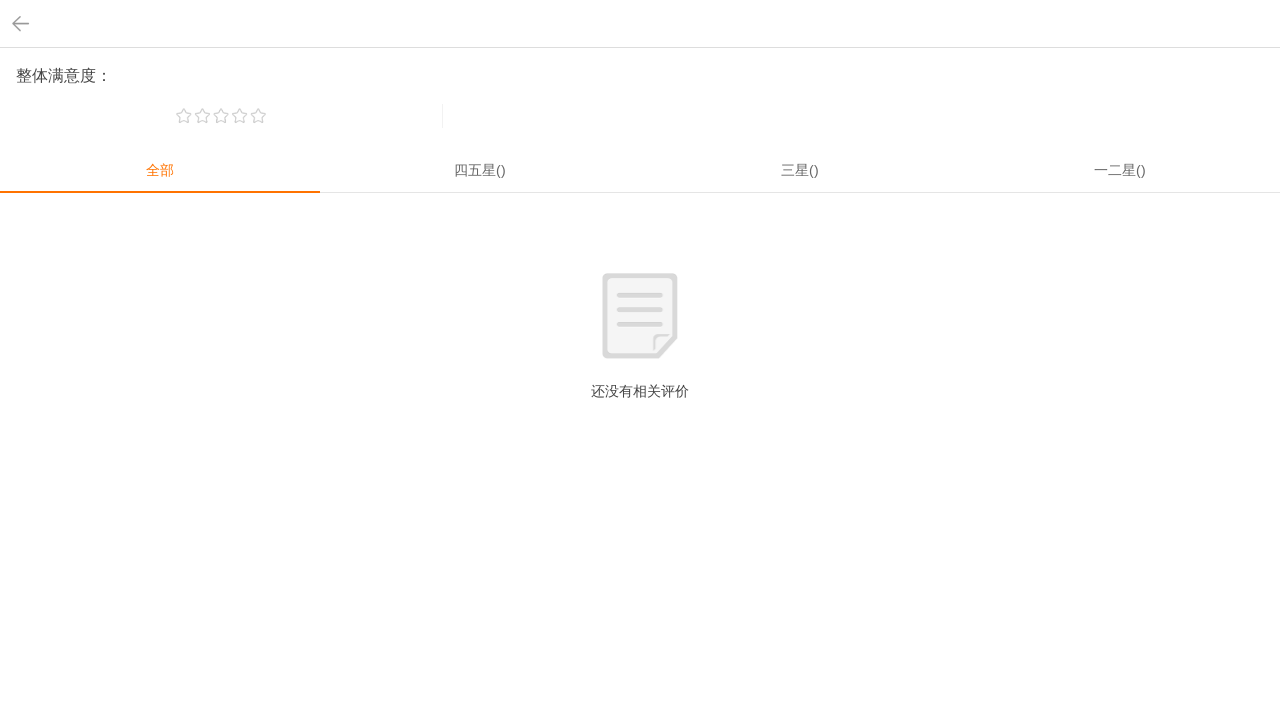

Executed window.scrollTo() to scroll page to 10000px
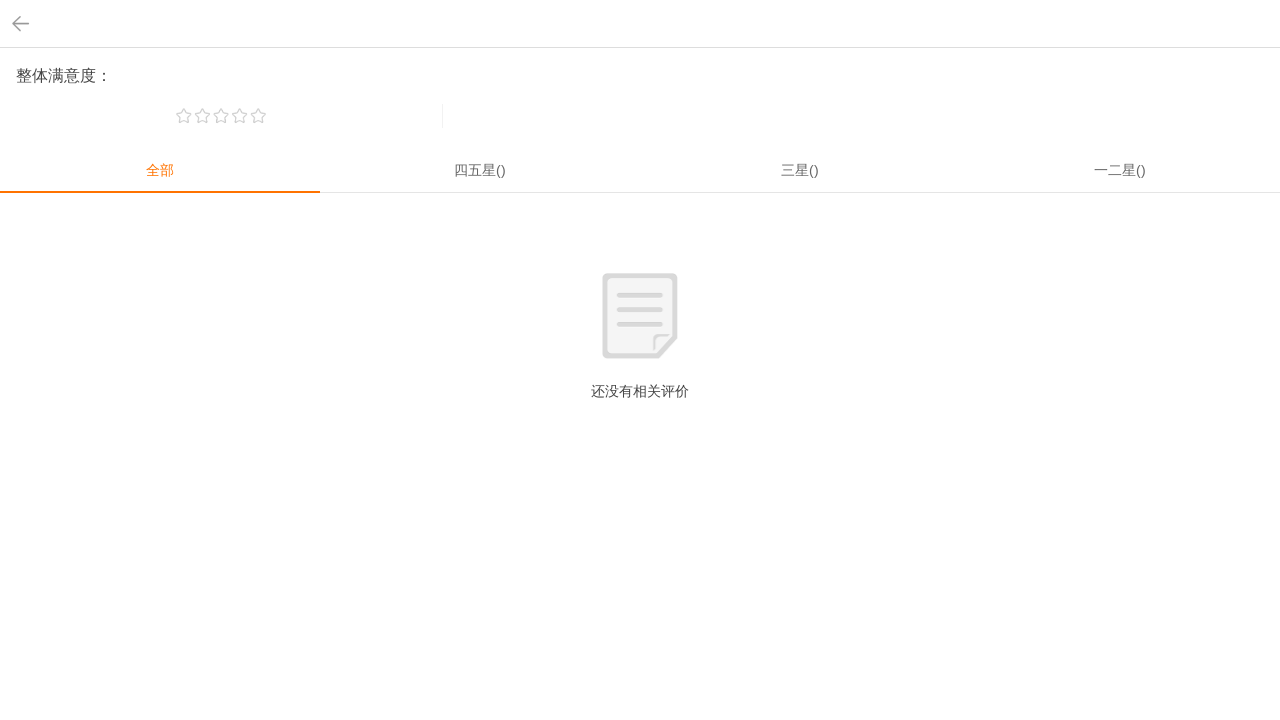

Waited 4000ms for scrolled content to load
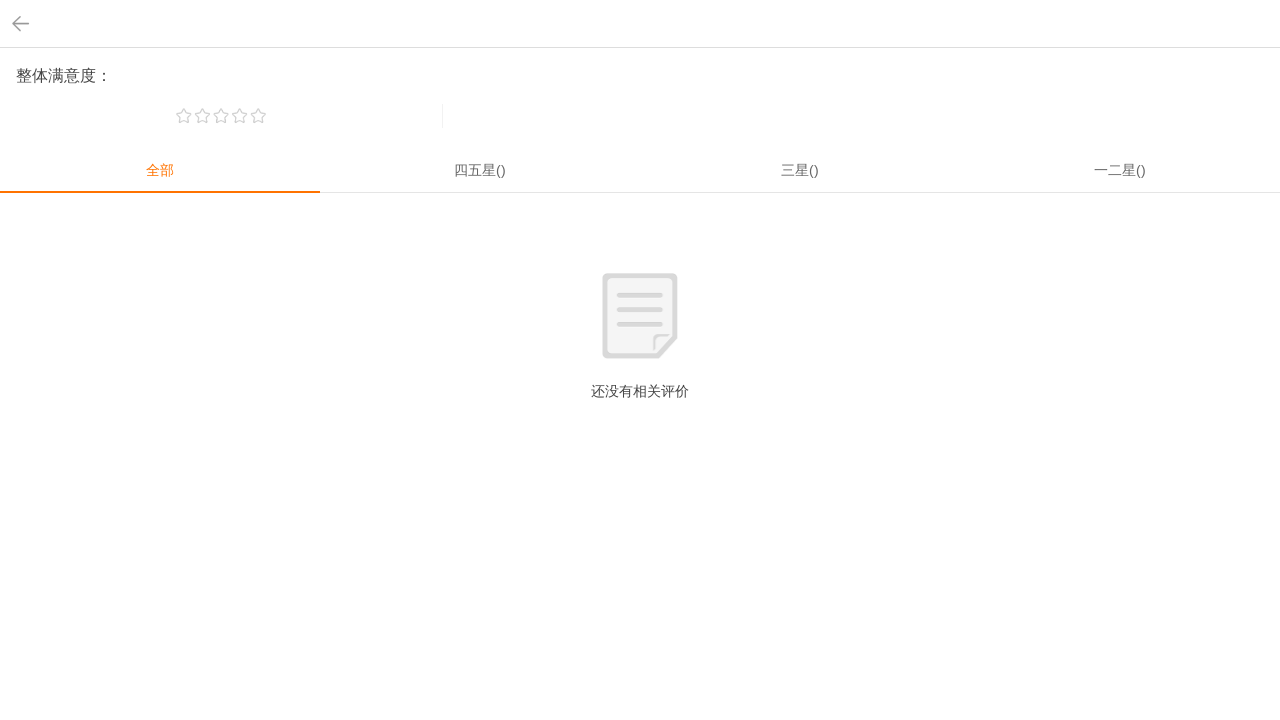

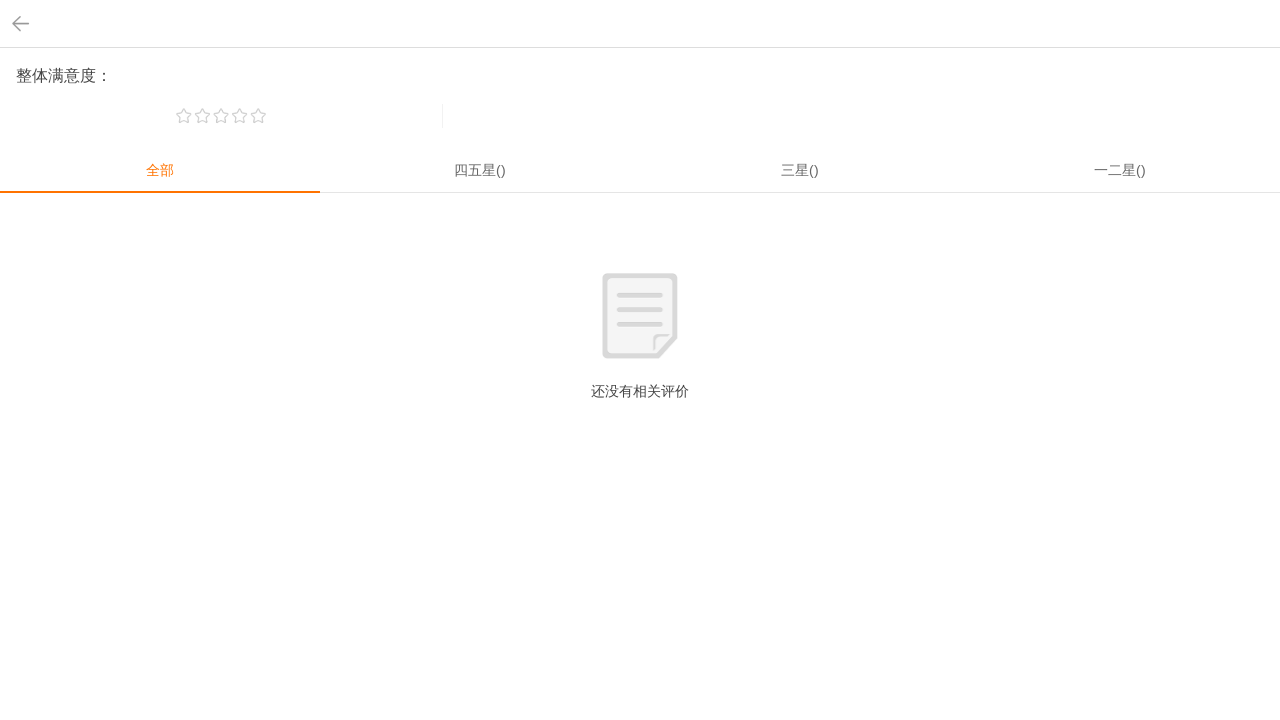